Tests the forgotten password recovery flow by clicking the forgot password link, entering an email address, and submitting the form

Starting URL: https://adactinhotelapp.com/

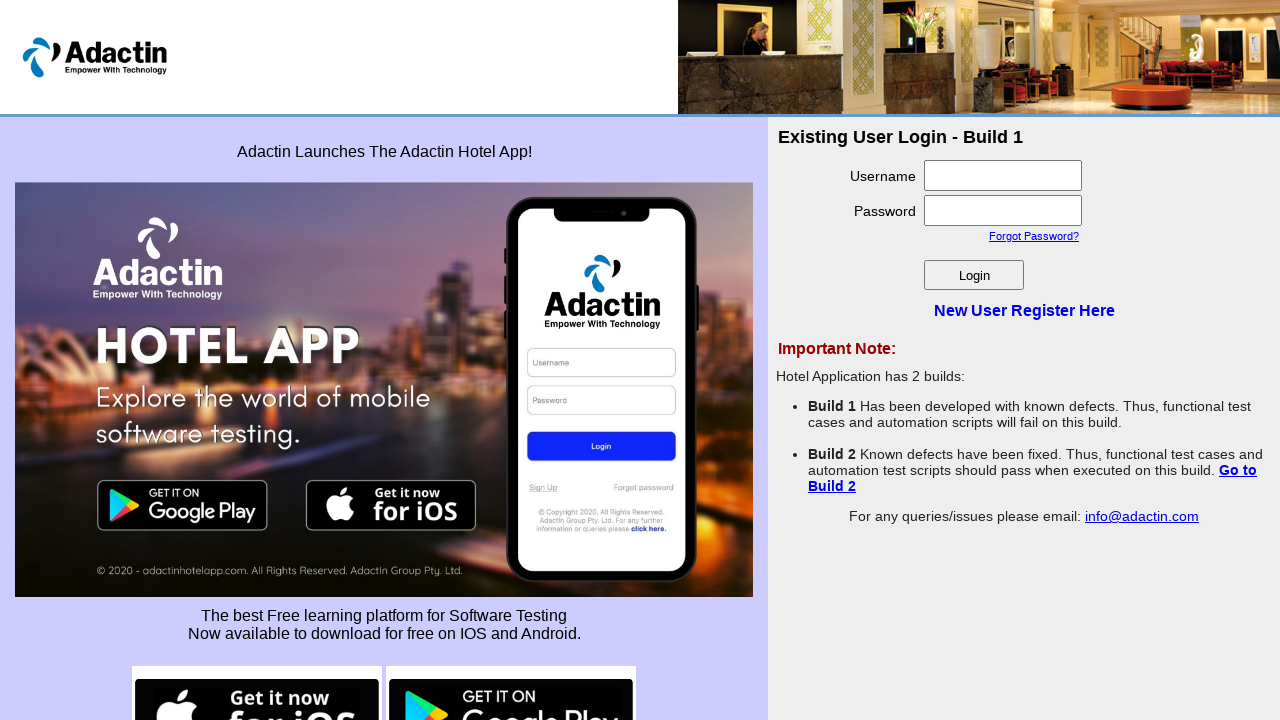

Navigated to Adactin Hotel App login page
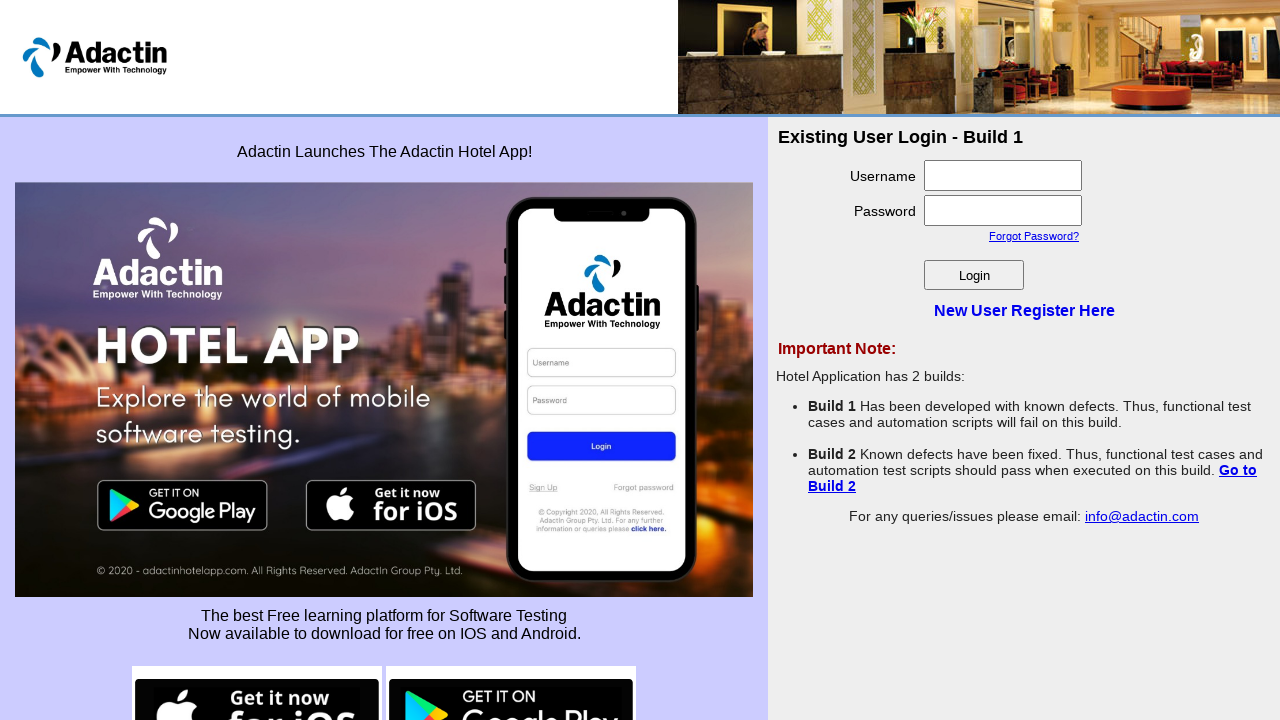

Clicked Forgot Password link at (1034, 236) on xpath=//a[text()='Forgot Password?']
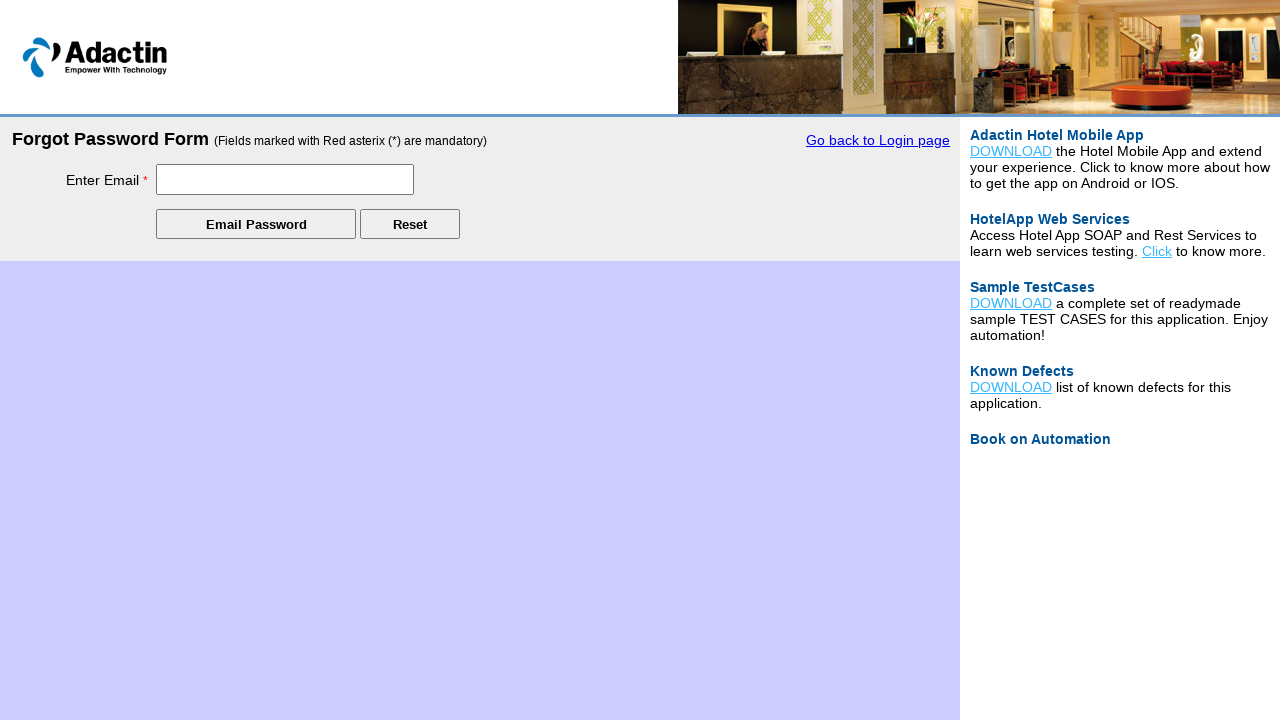

Entered email address 'testuser@example.com' in recovery email field on #emailadd_recovery
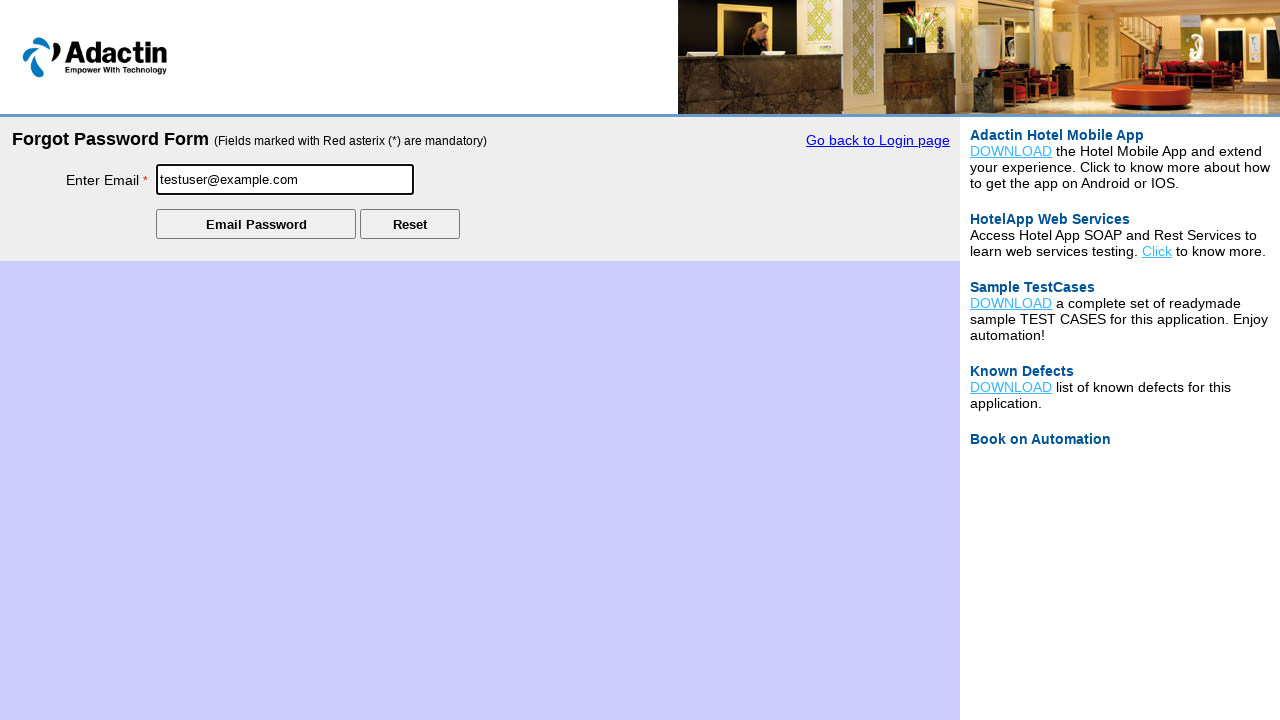

Clicked submit button to send password reset email at (256, 224) on xpath=//input[@type='submit']
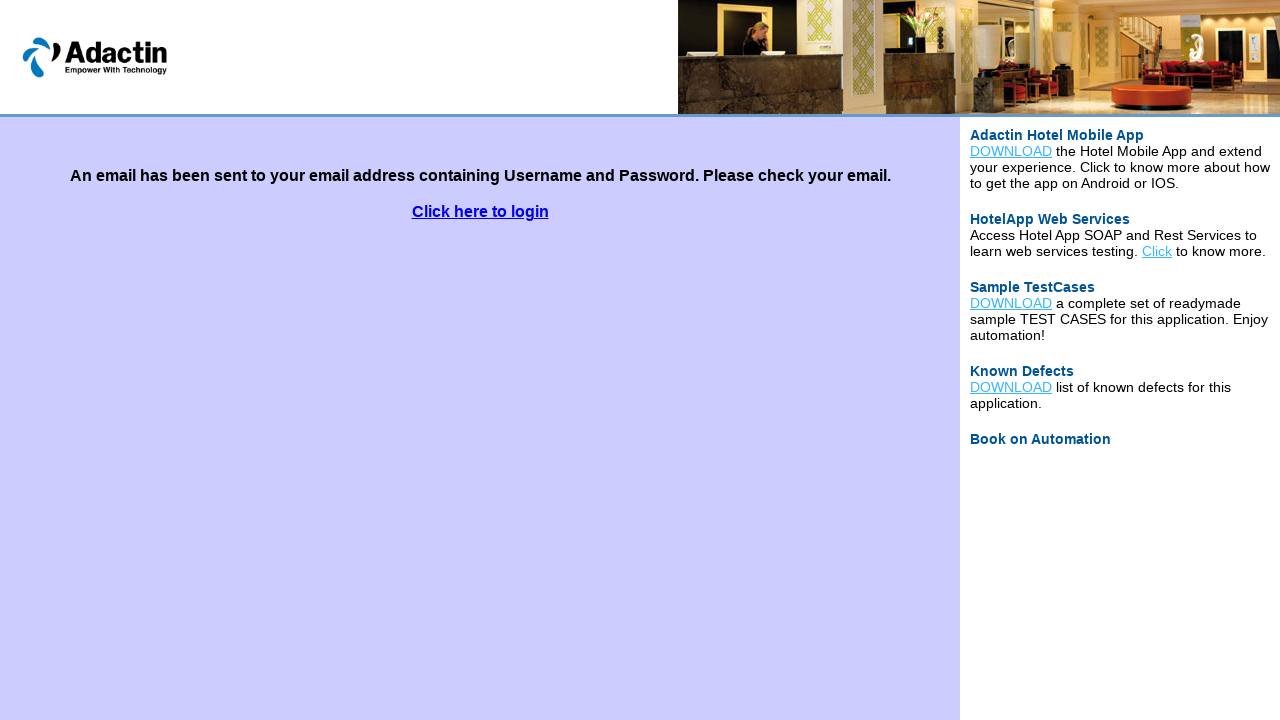

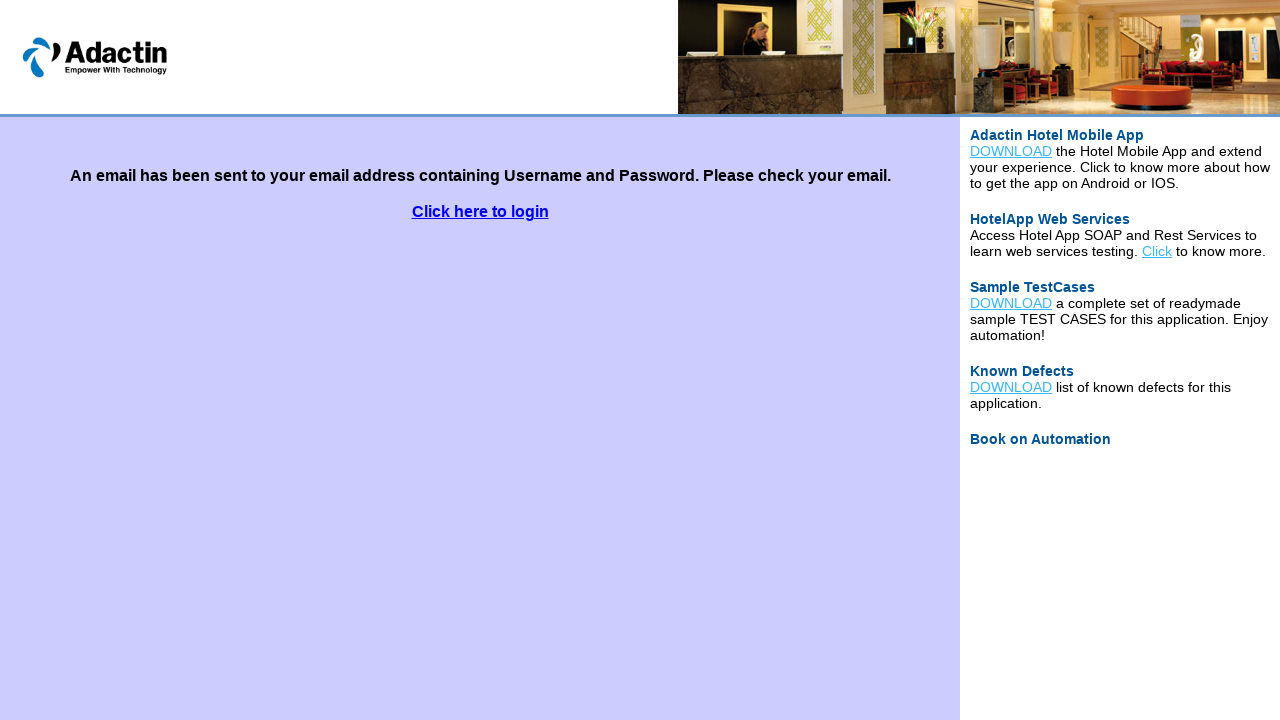